Navigates to the OrangeHRM page and verifies that the page title matches the expected value "OrangeHRM"

Starting URL: http://alchemy.hguy.co/orangehrm

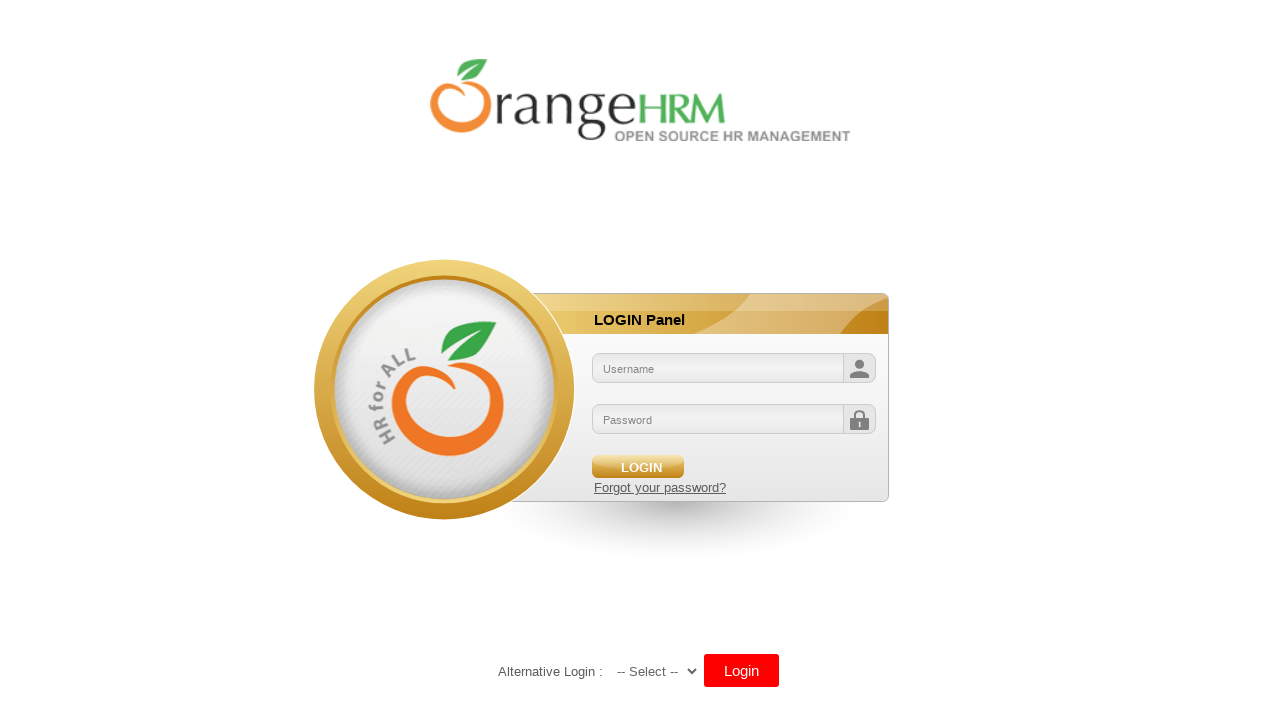

Navigated to OrangeHRM page at http://alchemy.hguy.co/orangehrm
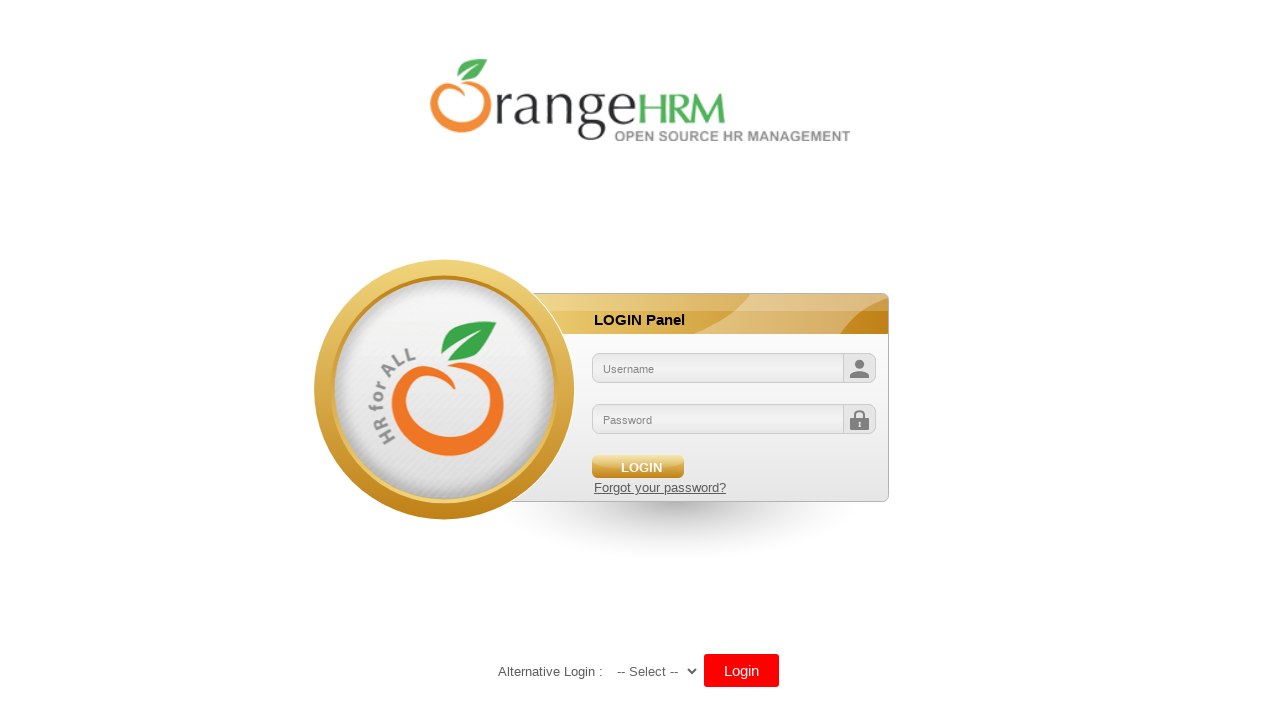

Verified page title matches expected value 'OrangeHRM'
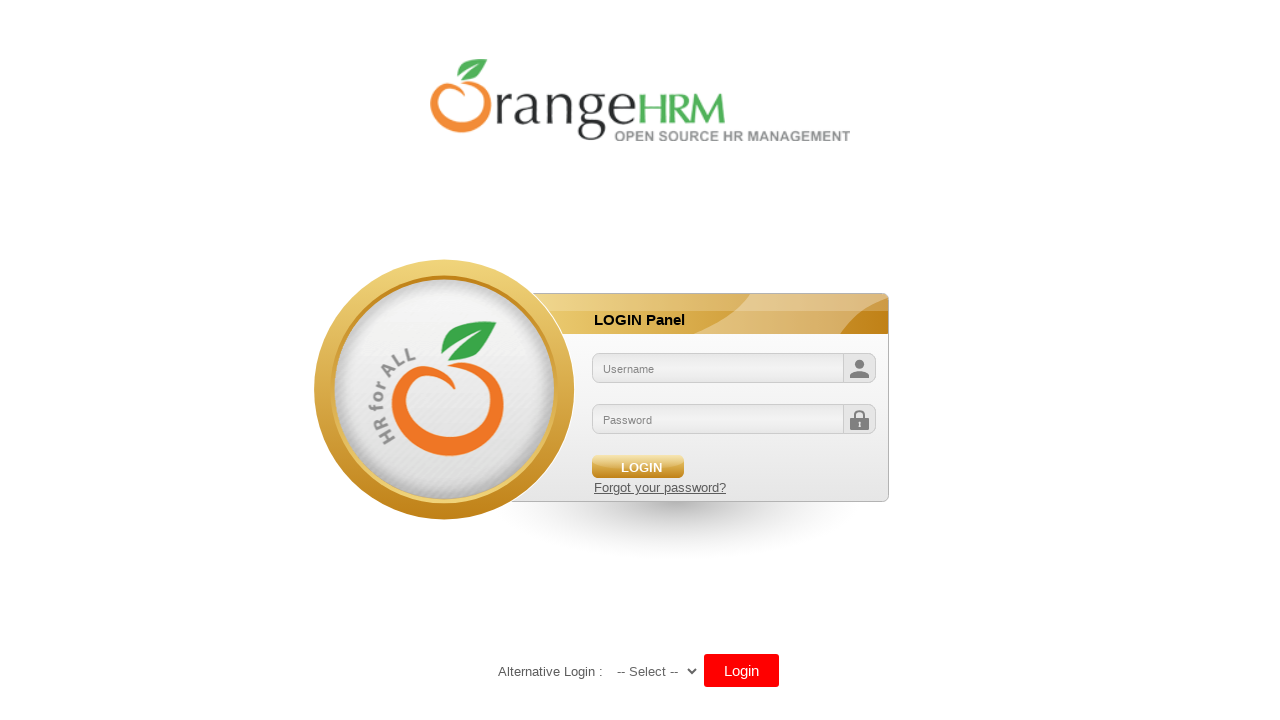

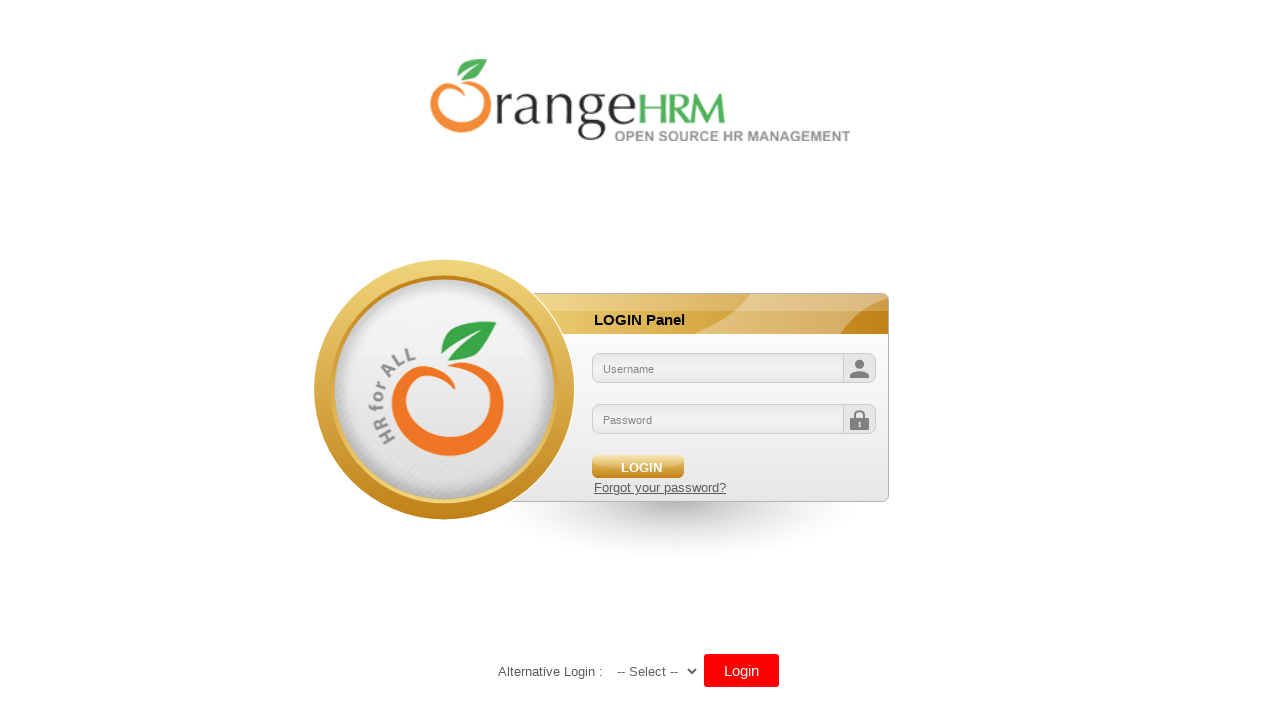